Tests dropdown selection functionality on a flight booking form, including currency selection and origin/destination airport selection

Starting URL: https://www.rahulshettyacademy.com/dropdownsPractise/

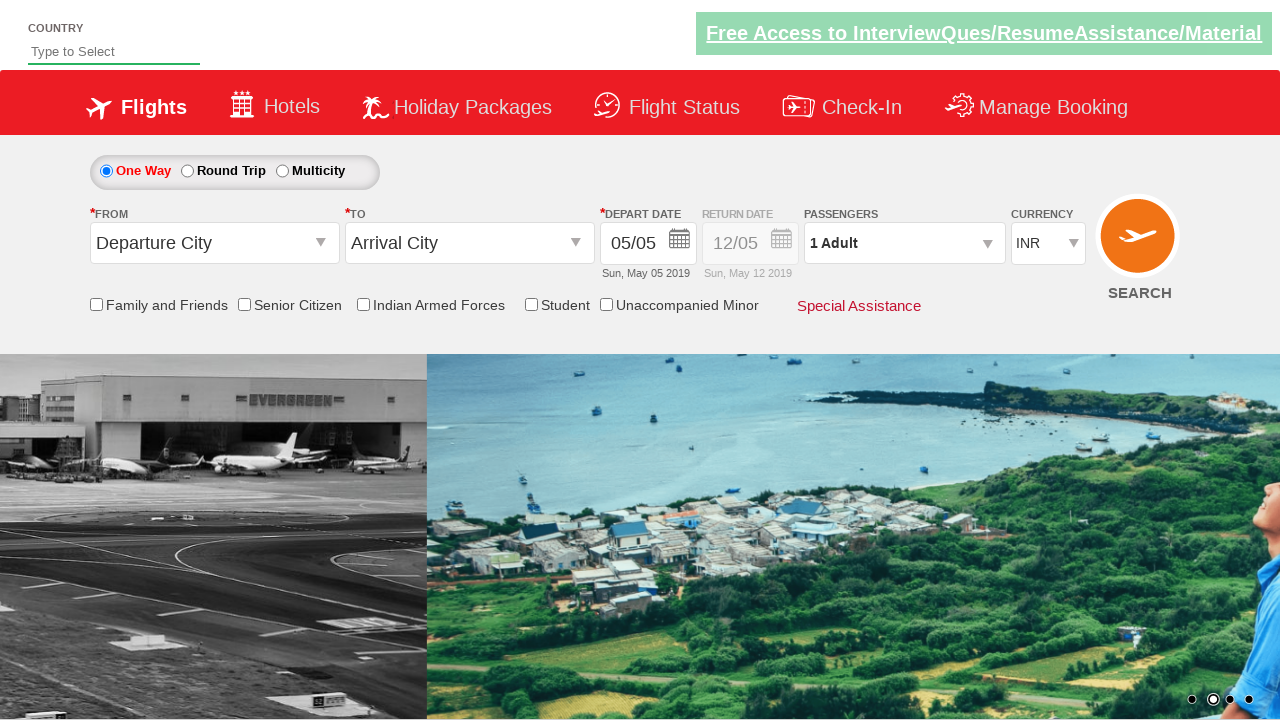

Clicked currency dropdown to open it at (1048, 244) on #ctl00_mainContent_DropDownListCurrency
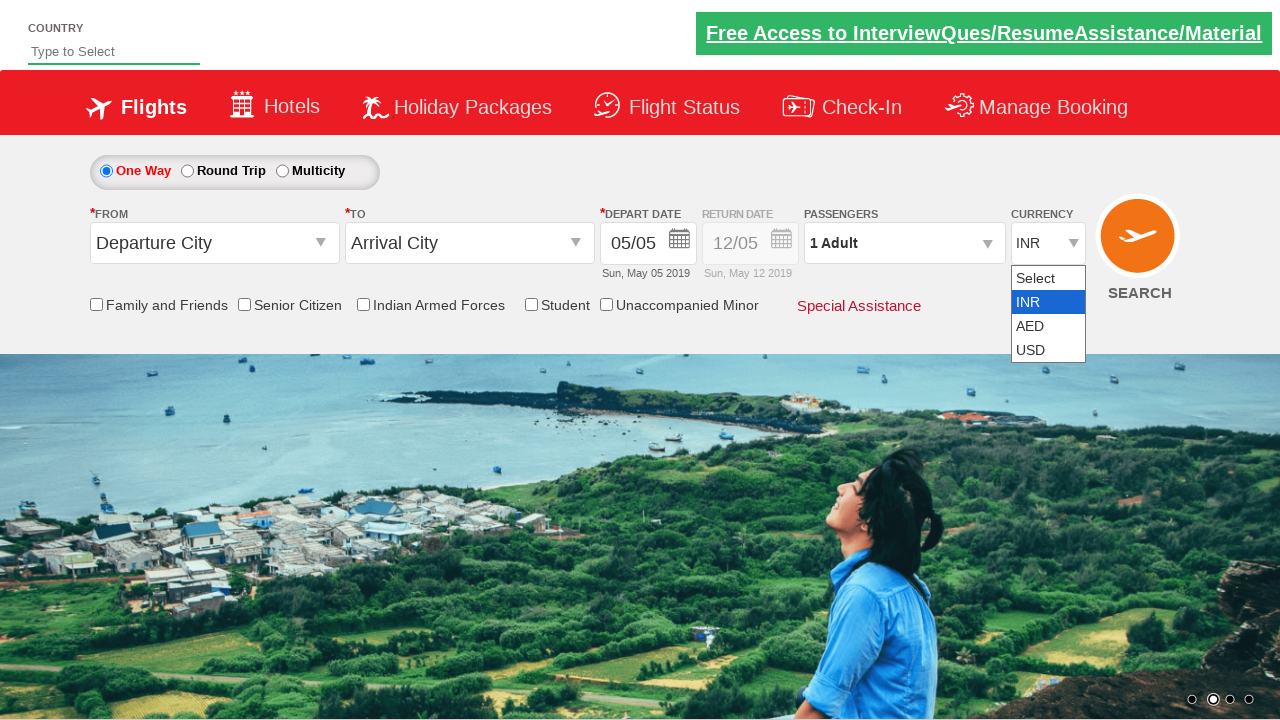

Selected USD currency from dropdown on #ctl00_mainContent_DropDownListCurrency
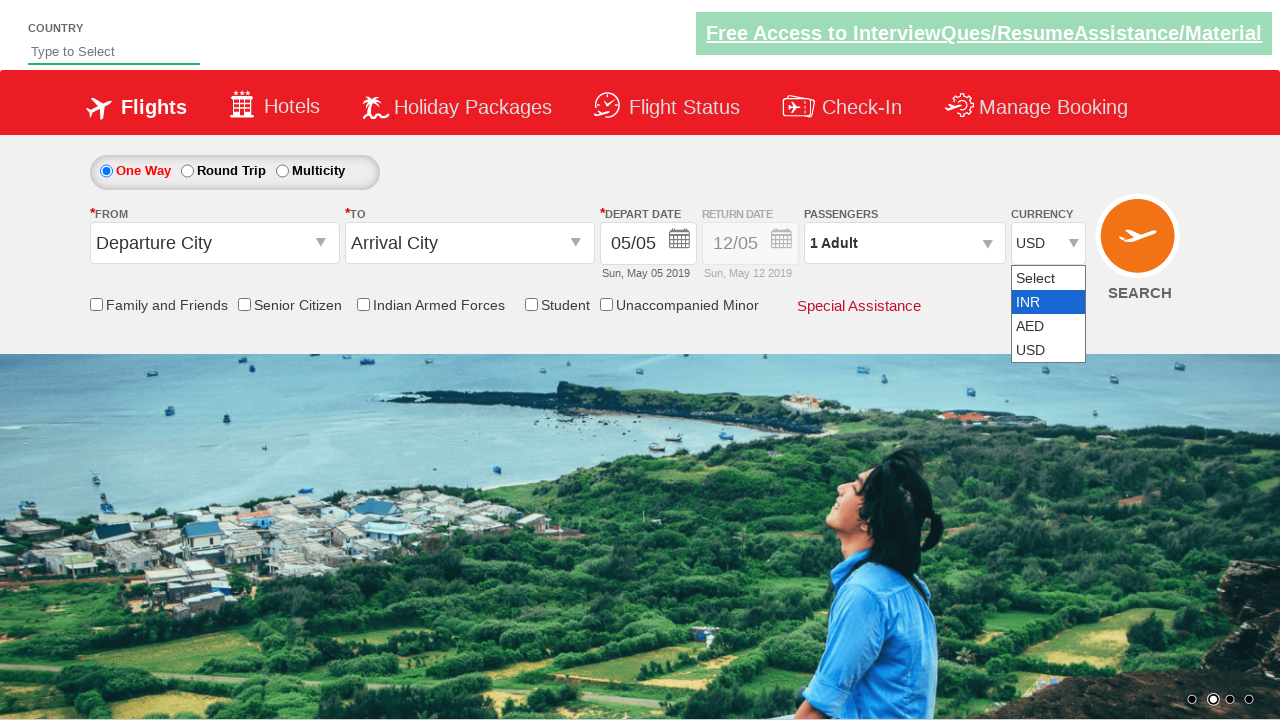

Selected AED currency from dropdown by label on #ctl00_mainContent_DropDownListCurrency
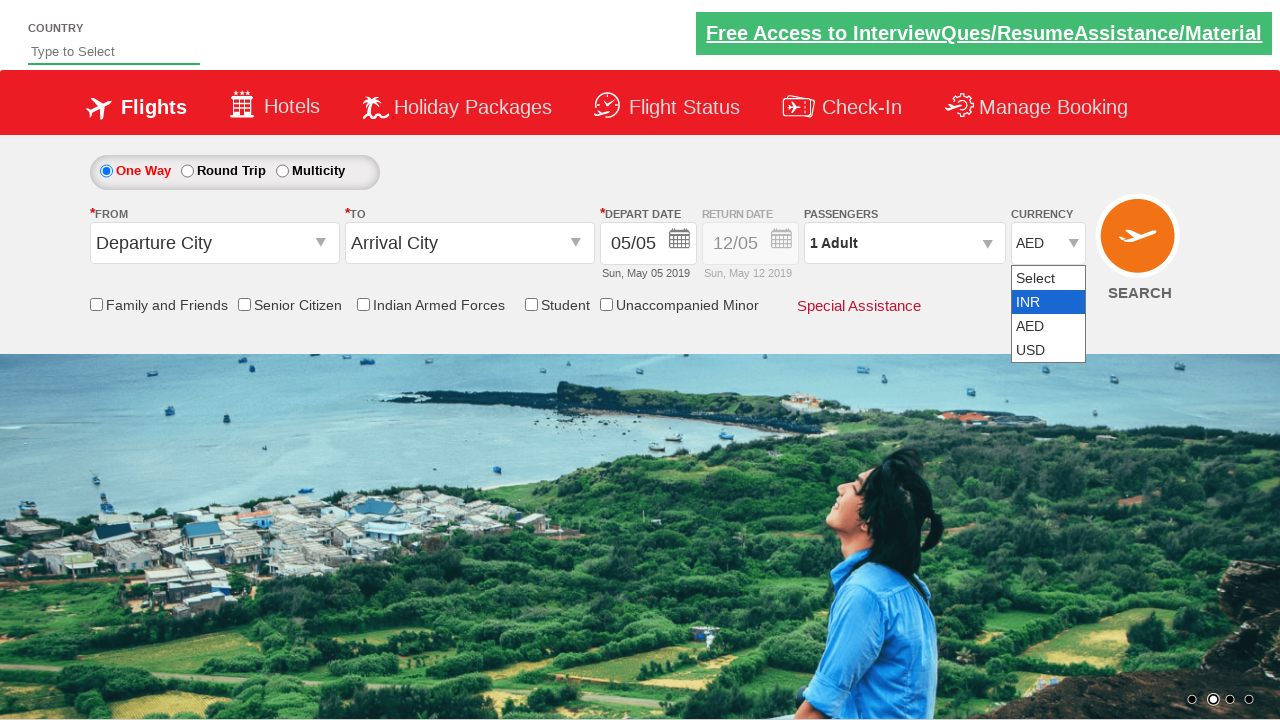

Selected INR currency from dropdown by value on #ctl00_mainContent_DropDownListCurrency
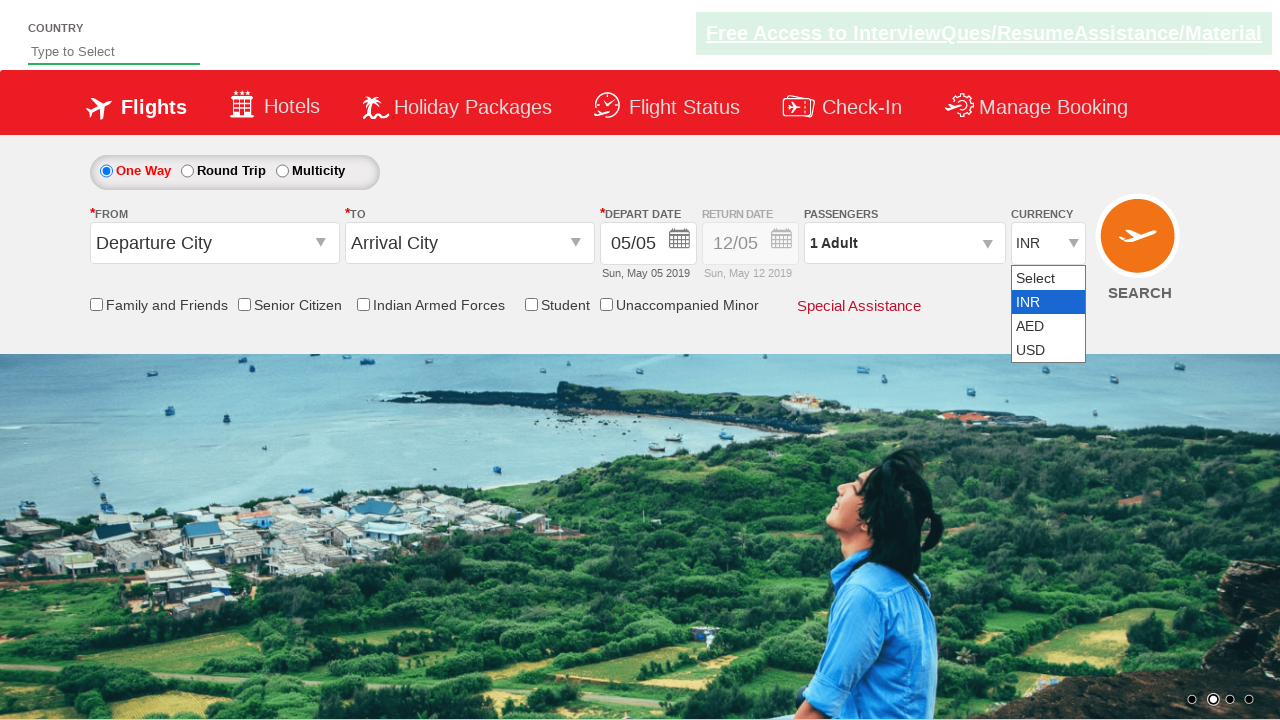

Clicked origin station dropdown to open it at (214, 243) on #ctl00_mainContent_ddl_originStation1_CTXT
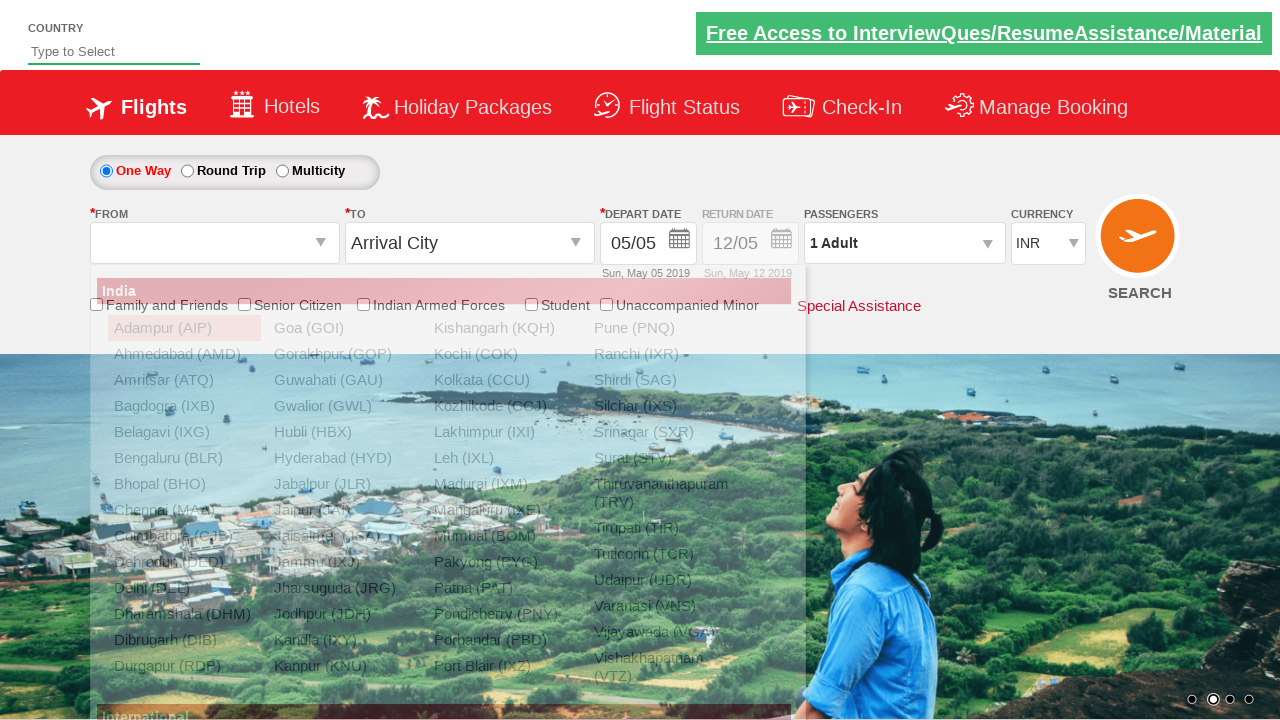

Selected Bengaluru (BLR) as origin airport at (184, 458) on a:has-text('Bengaluru (BLR)')
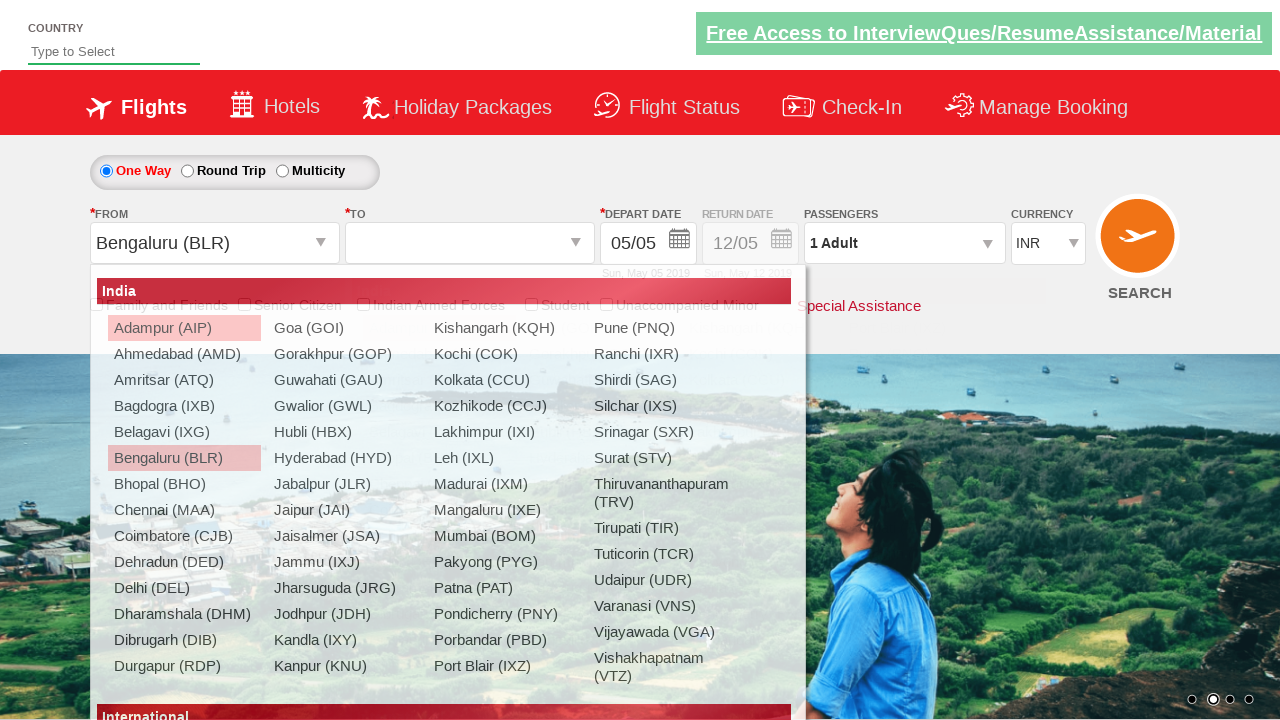

Waited for destination dropdown to become ready
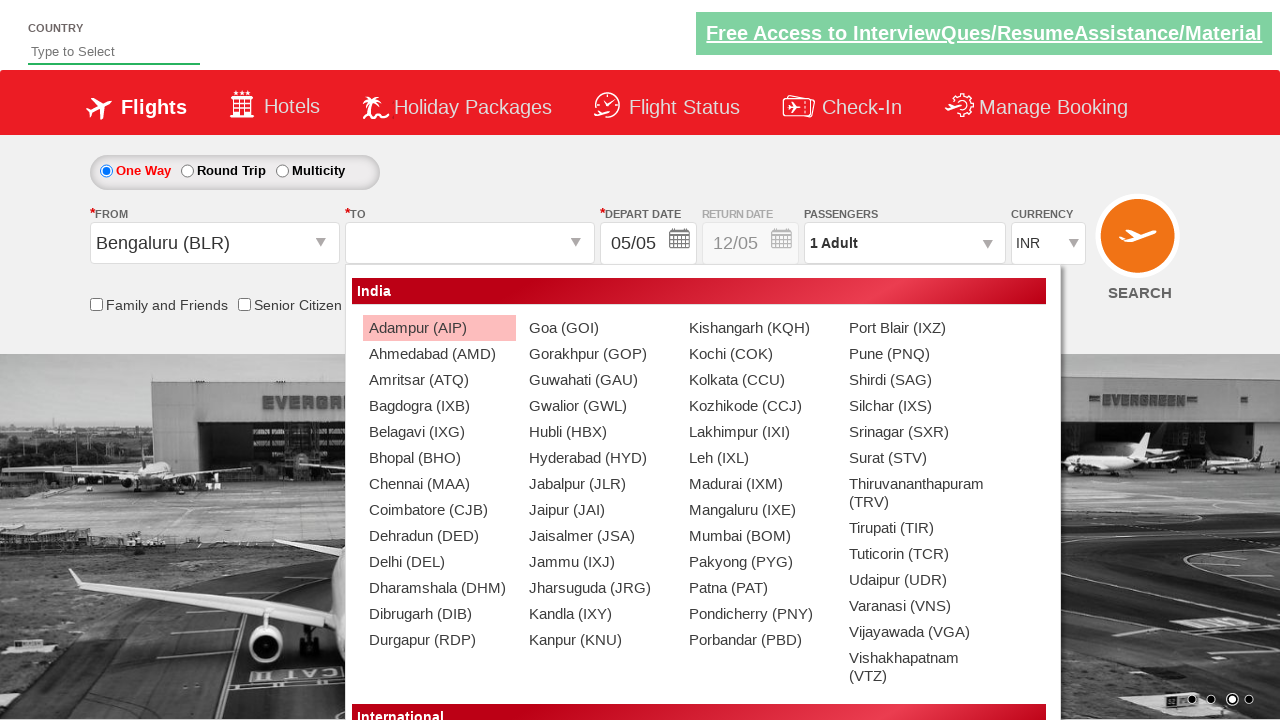

Selected Chennai (MAA) as destination airport at (439, 484) on div#glsctl00_mainContent_ddl_destinationStation1_CTNR a[value='MAA']
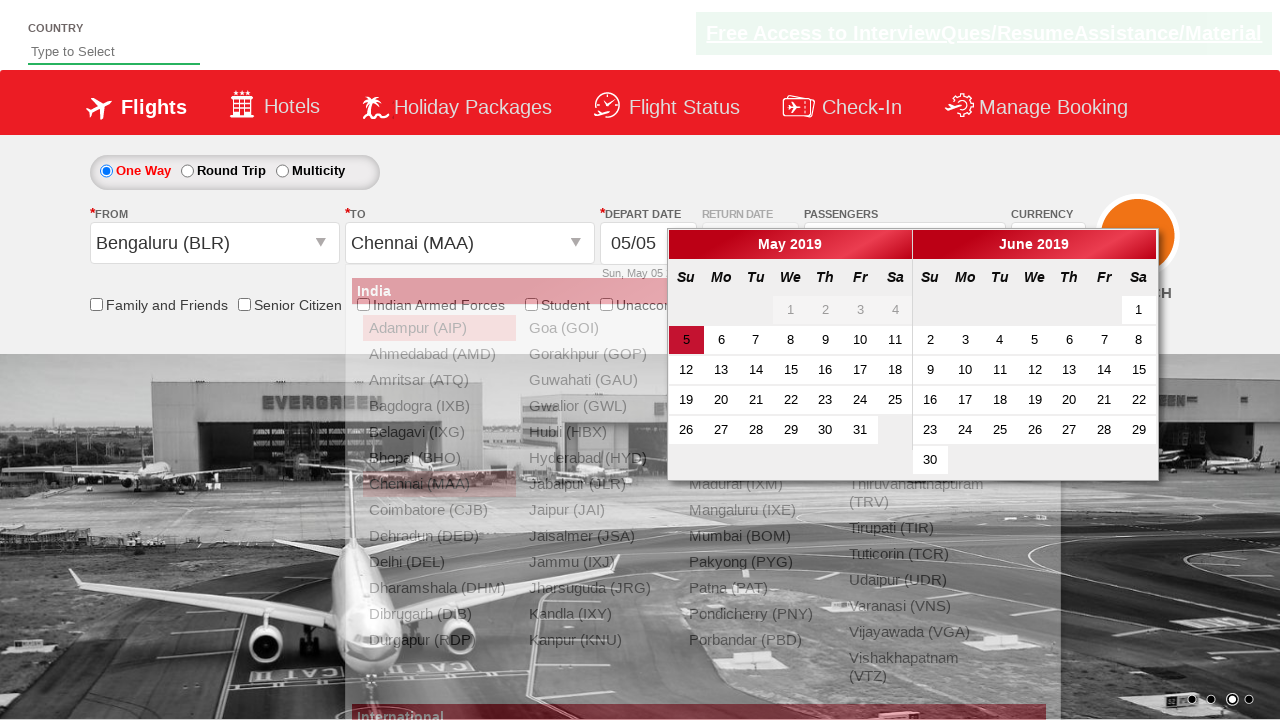

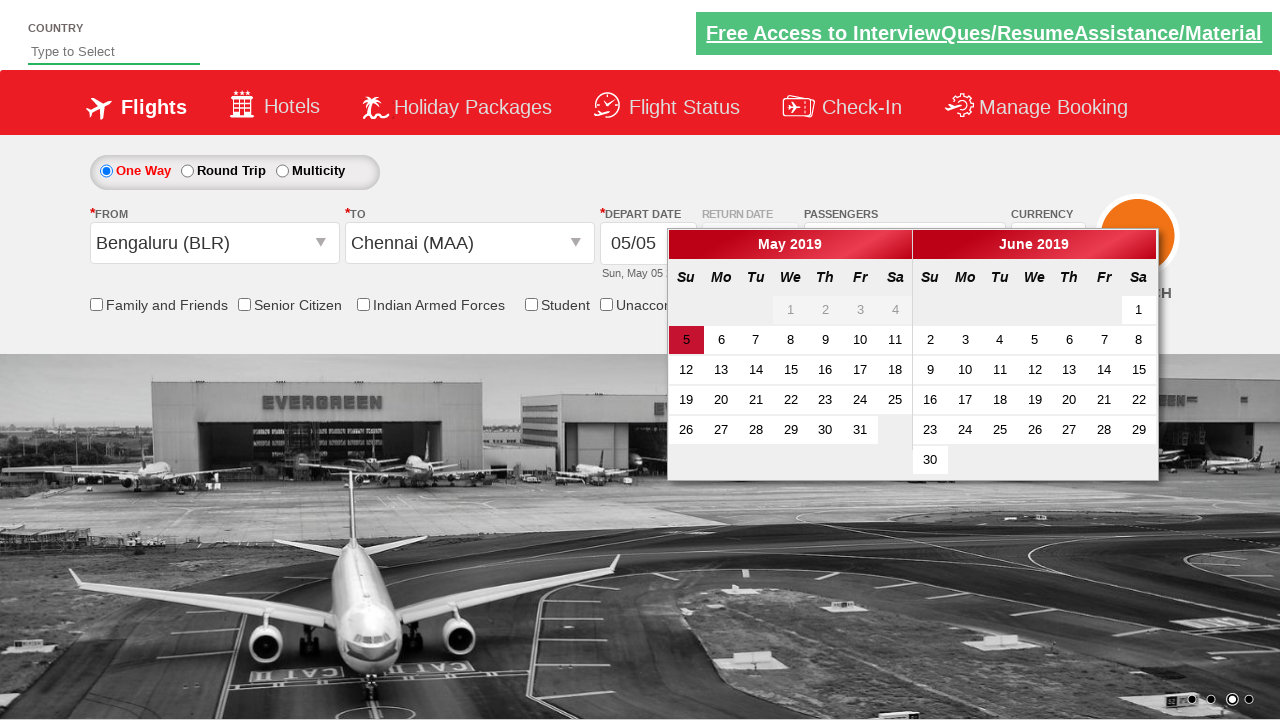